Navigates to W3Schools HTML tables page, scrolls down, and iterates through table rows to access company, contact, and country information from the customers table

Starting URL: https://www.w3schools.com/html/html_tables.asp

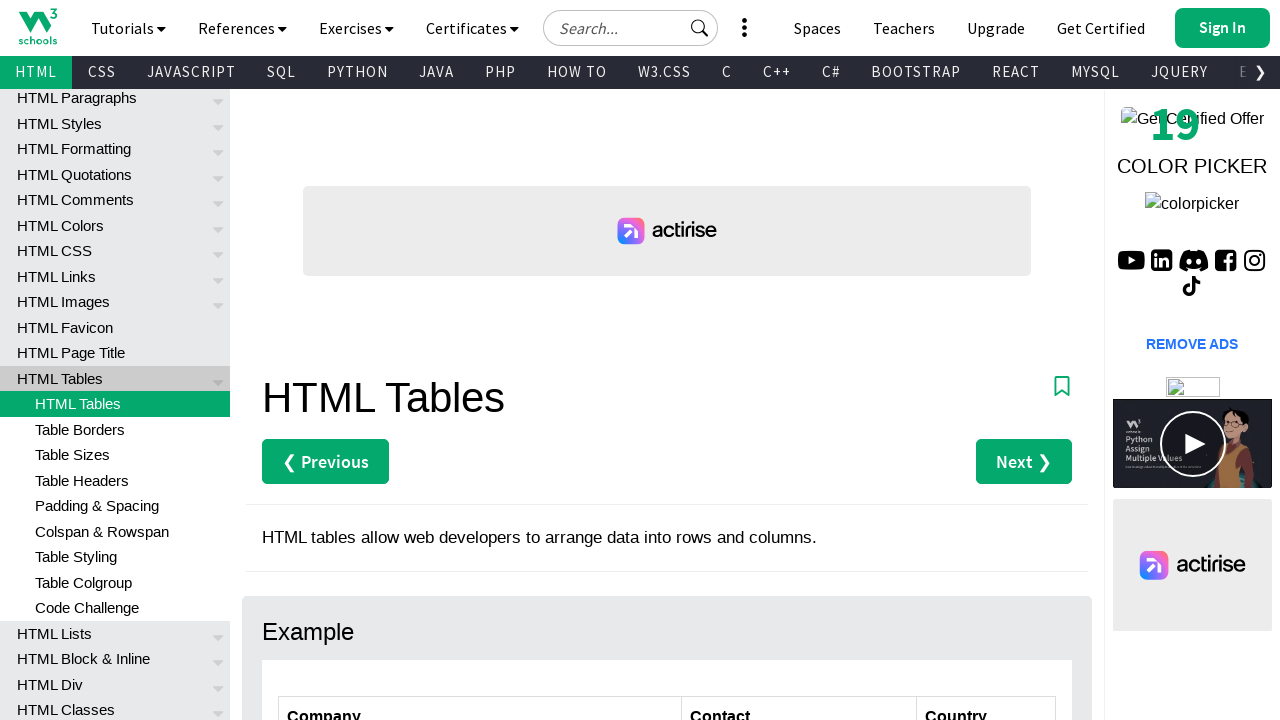

Scrolled down to view the customers table
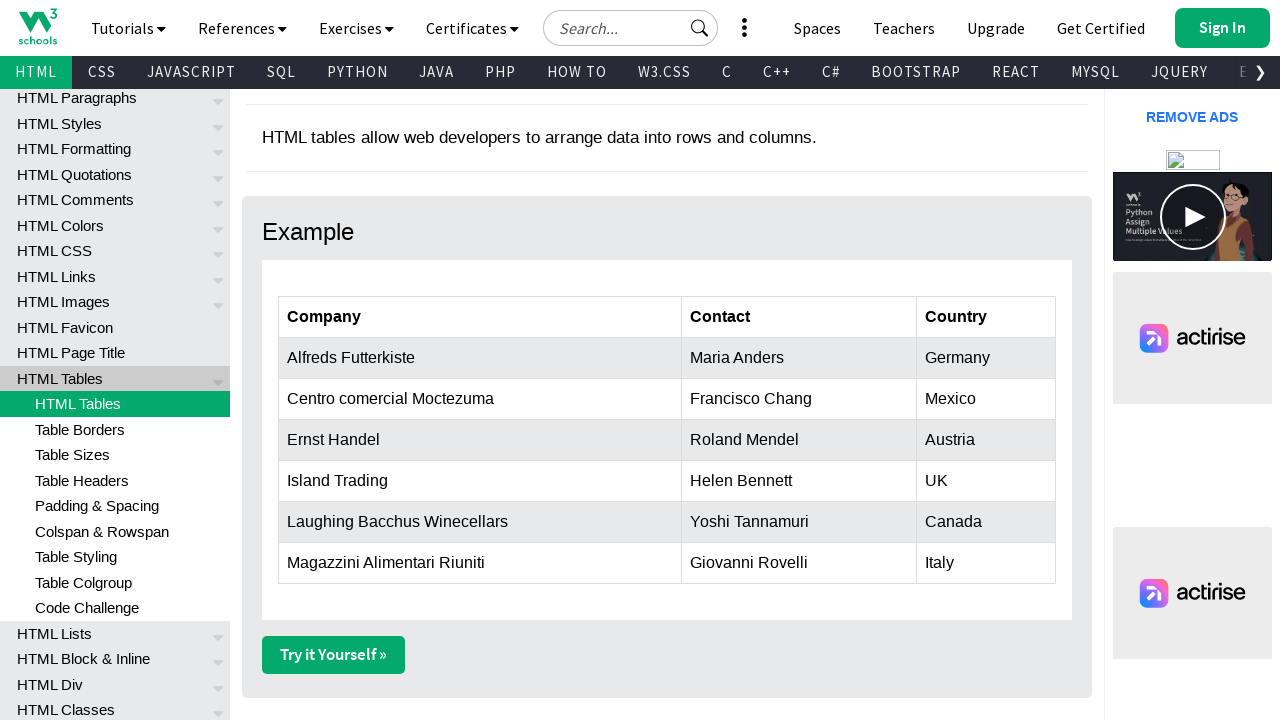

Customers table became visible
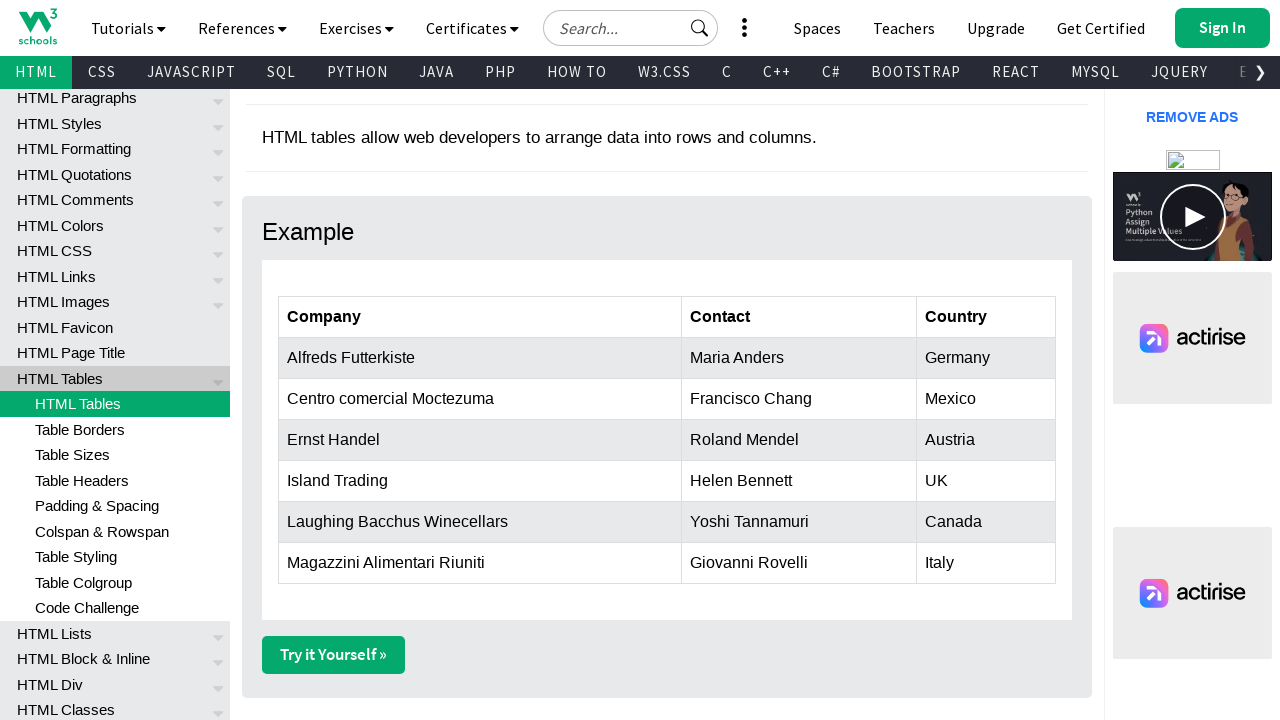

Retrieved table row count: 7 rows
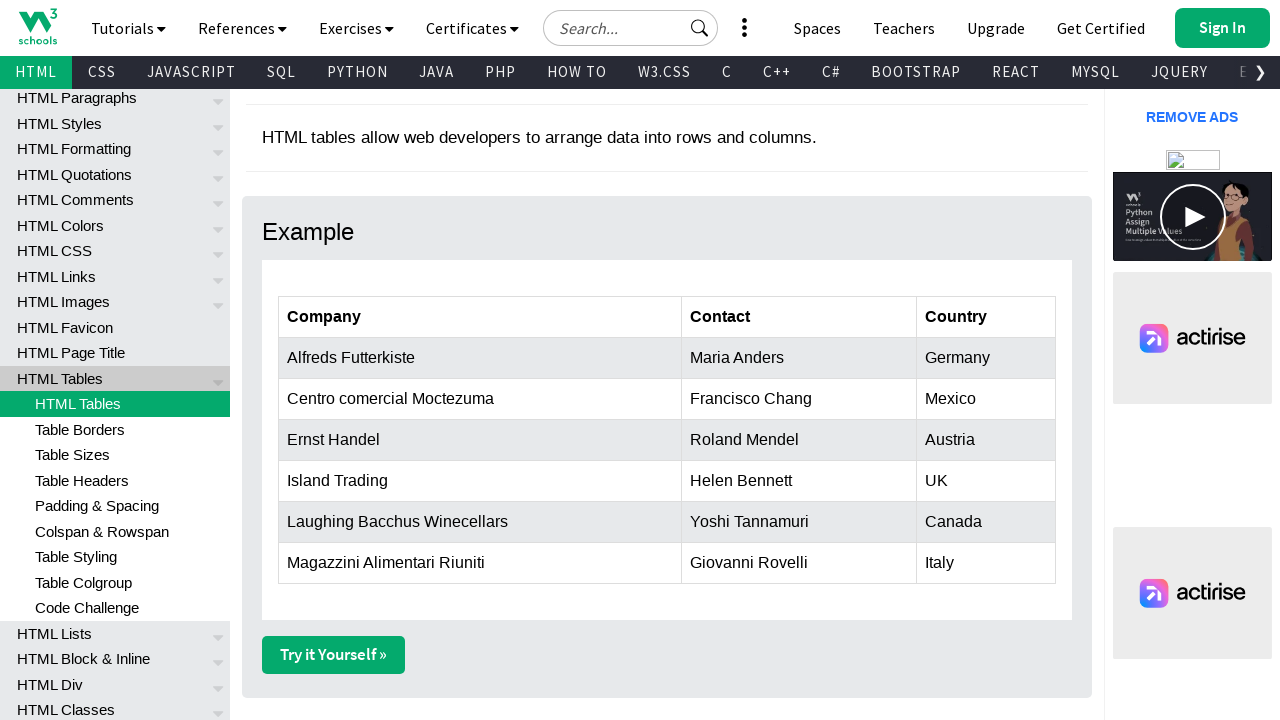

Retrieved company data from row 2: Alfreds Futterkiste
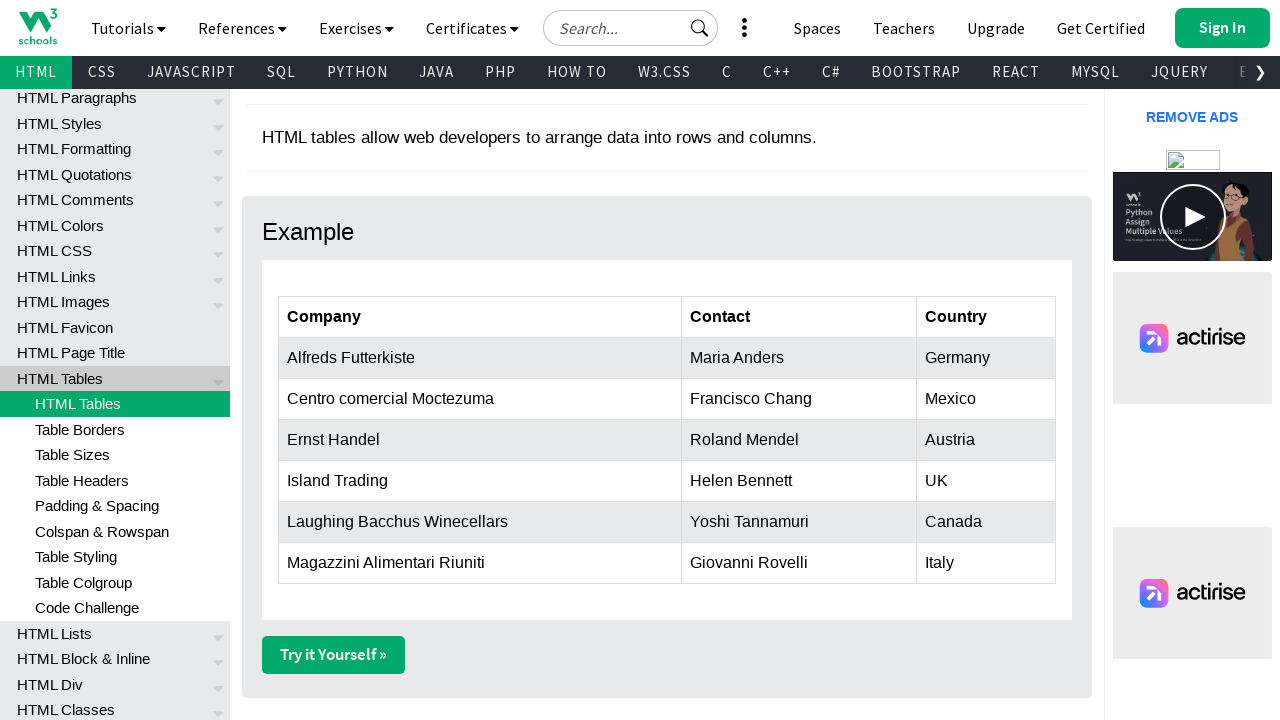

Retrieved company data from row 3: Centro comercial Moctezuma
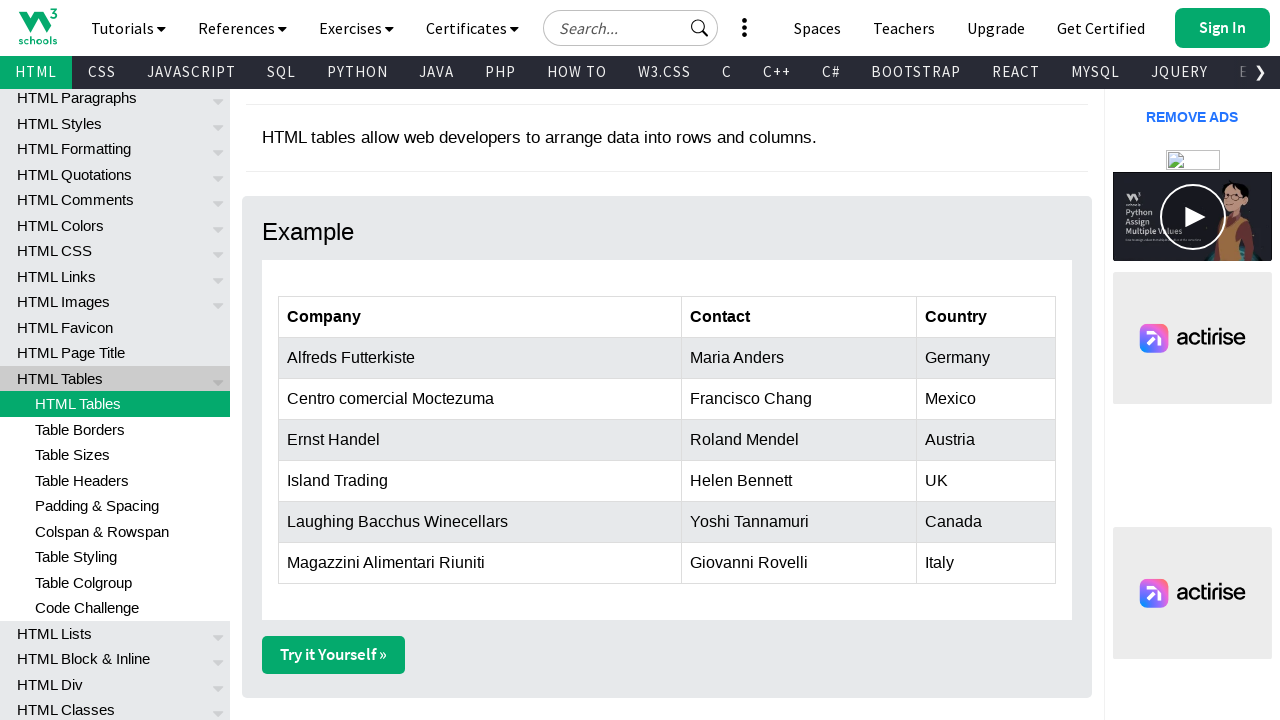

Retrieved company data from row 4: Ernst Handel
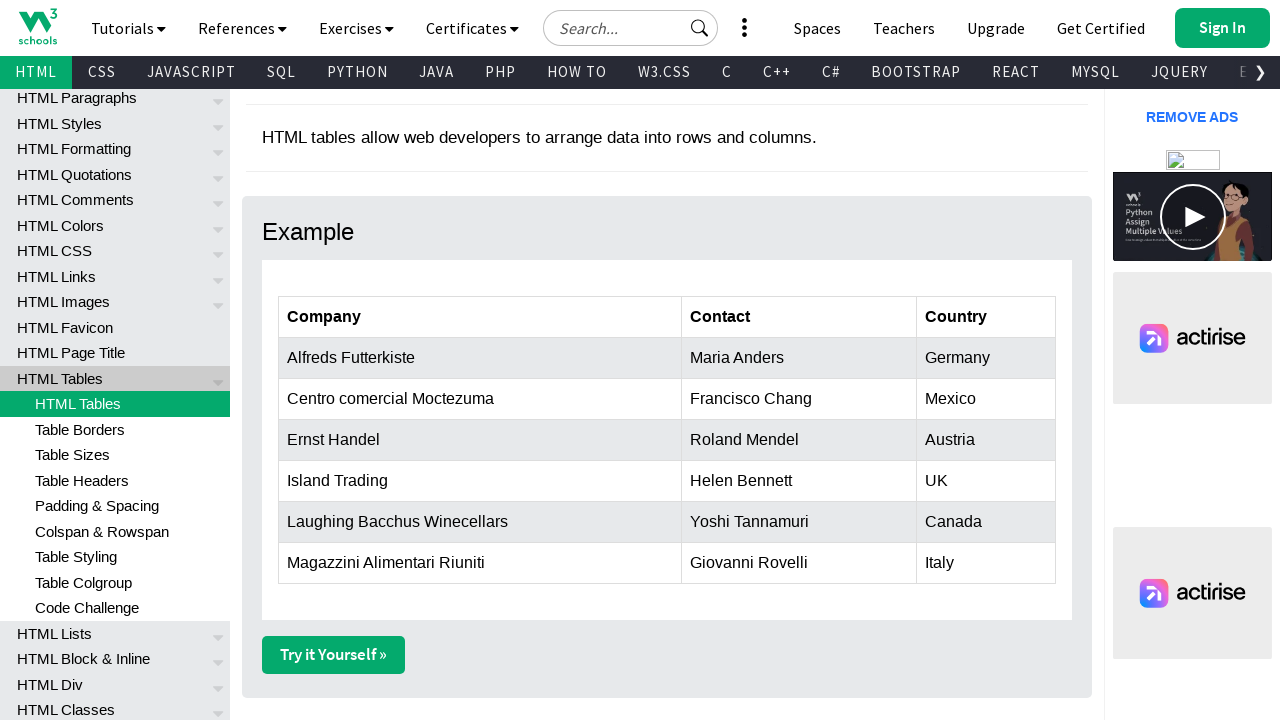

Retrieved company data from row 5: Island Trading
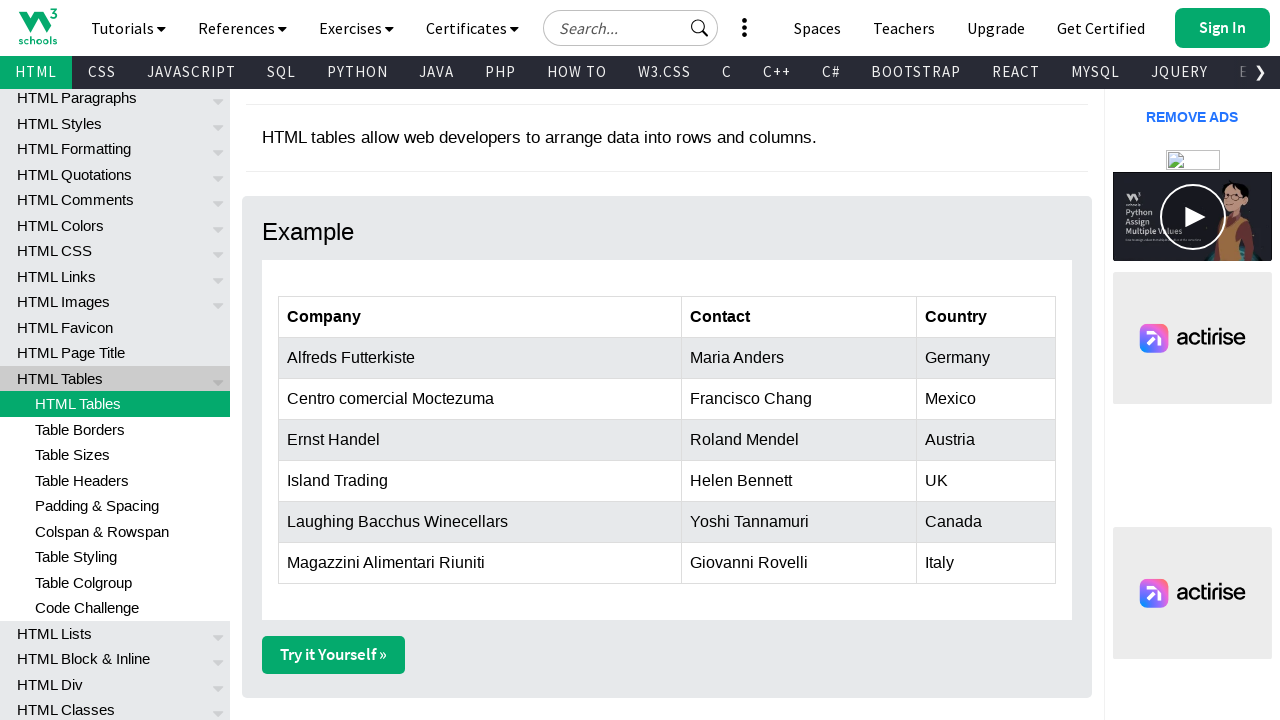

Retrieved company data from row 6: Laughing Bacchus Winecellars
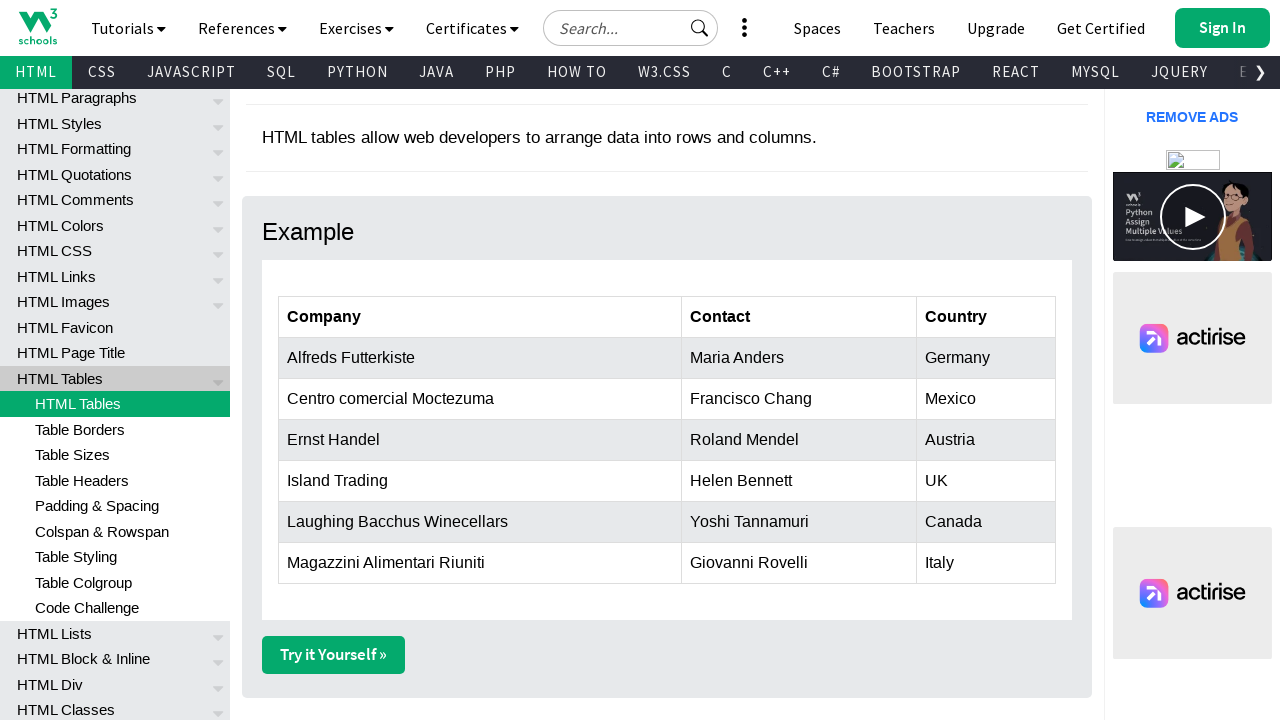

Retrieved company data from row 7: Magazzini Alimentari Riuniti
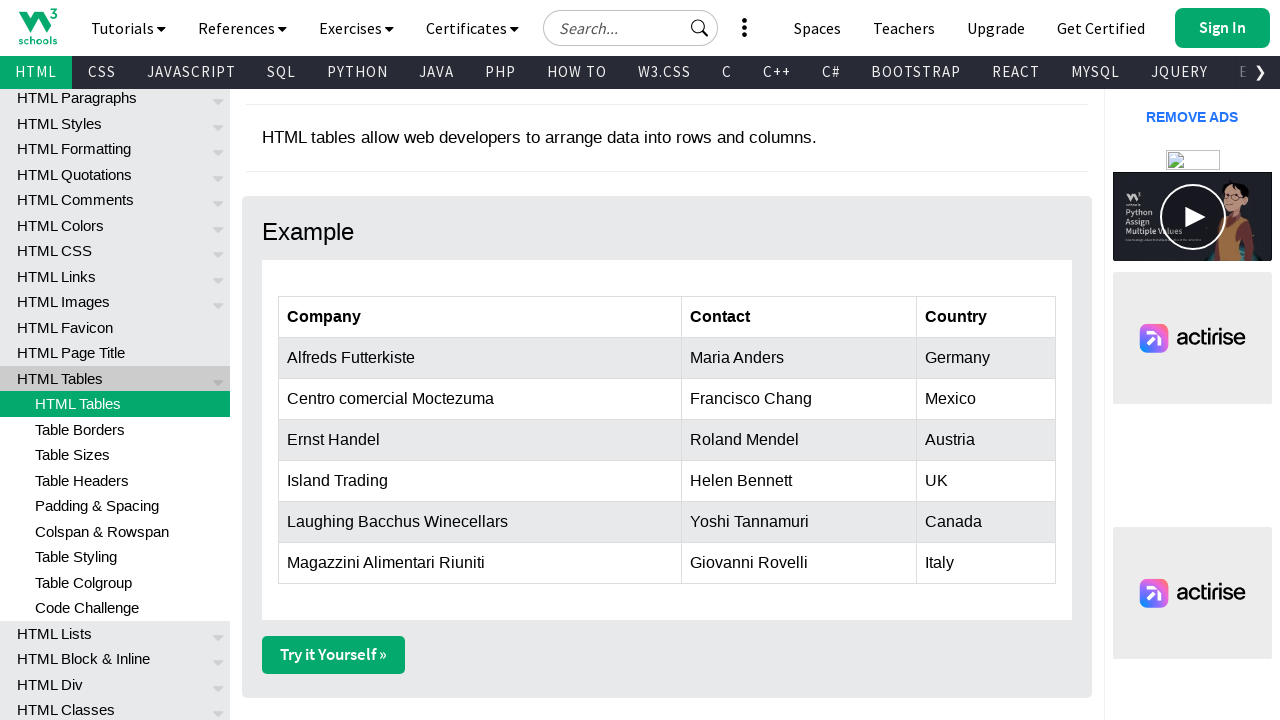

Retrieved contact data from row 2: Maria Anders
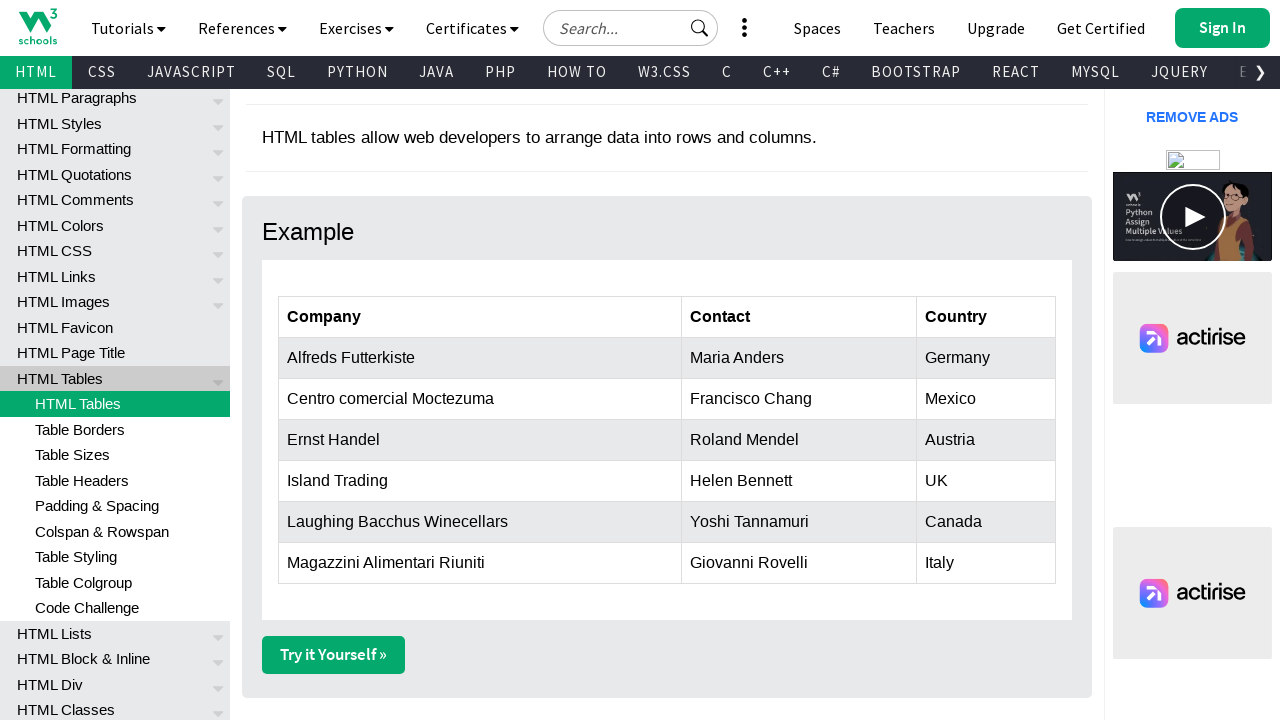

Retrieved contact data from row 3: Francisco Chang
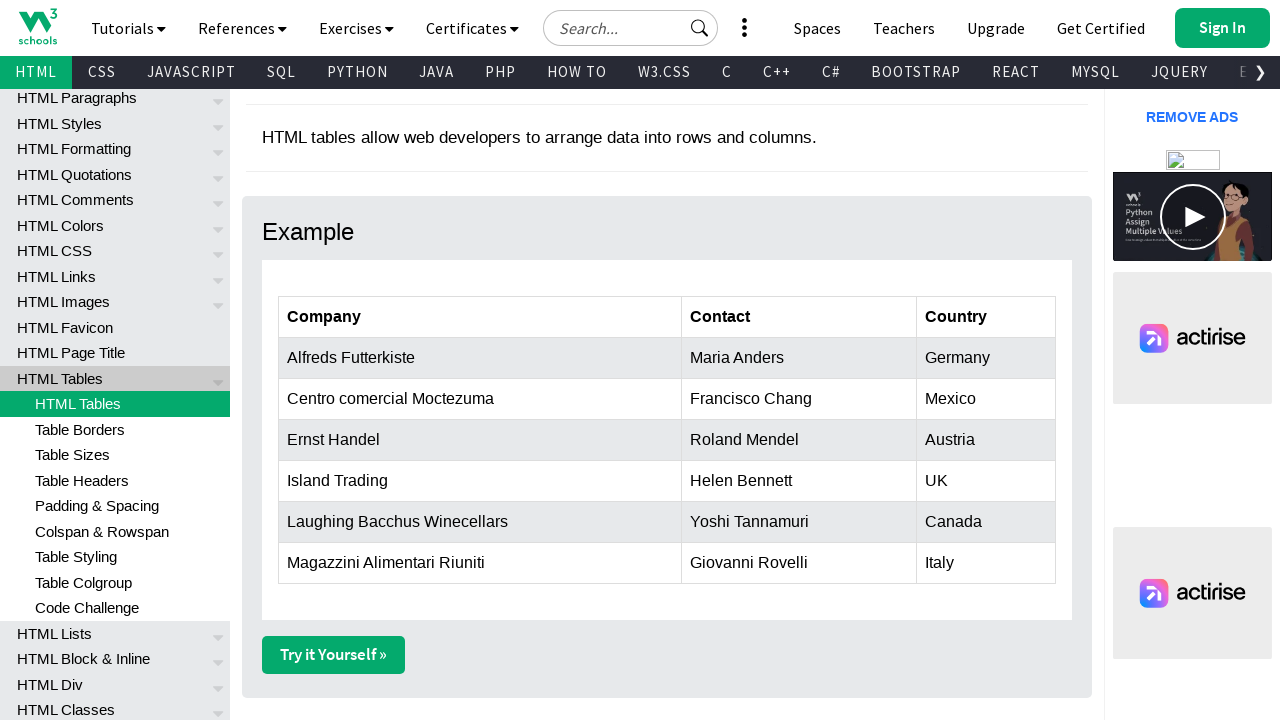

Retrieved contact data from row 4: Roland Mendel
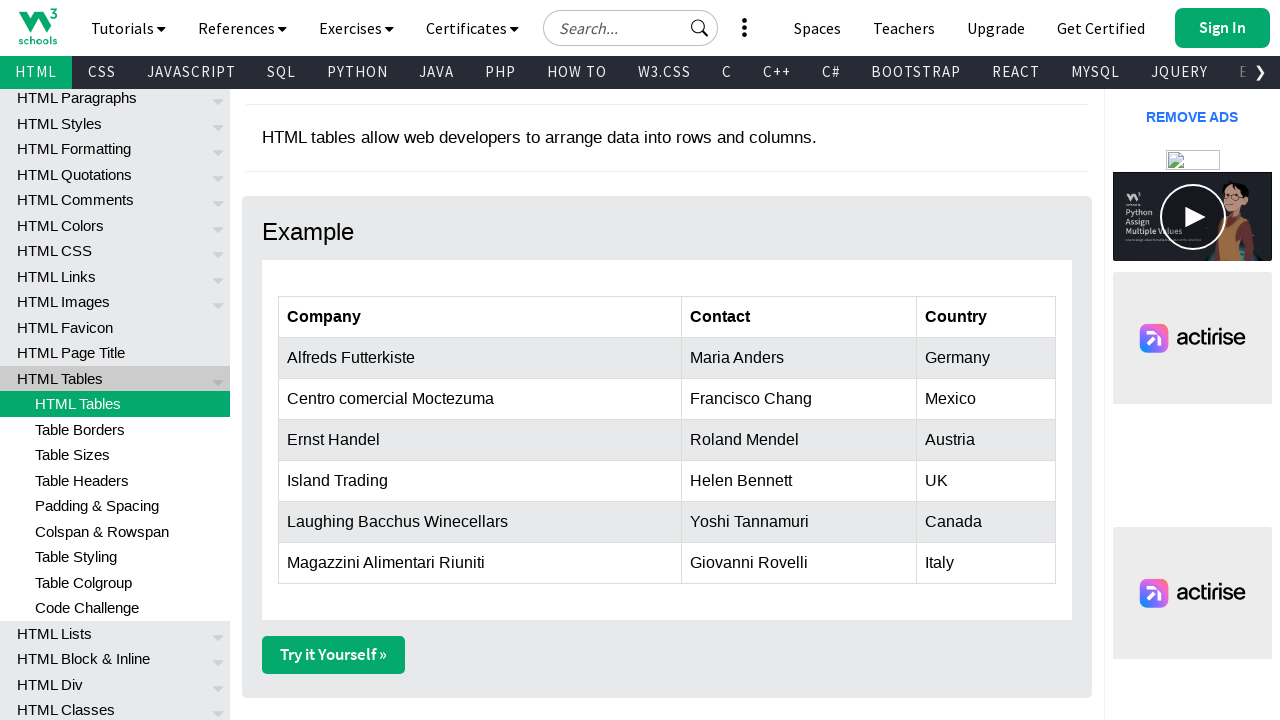

Retrieved contact data from row 5: Helen Bennett
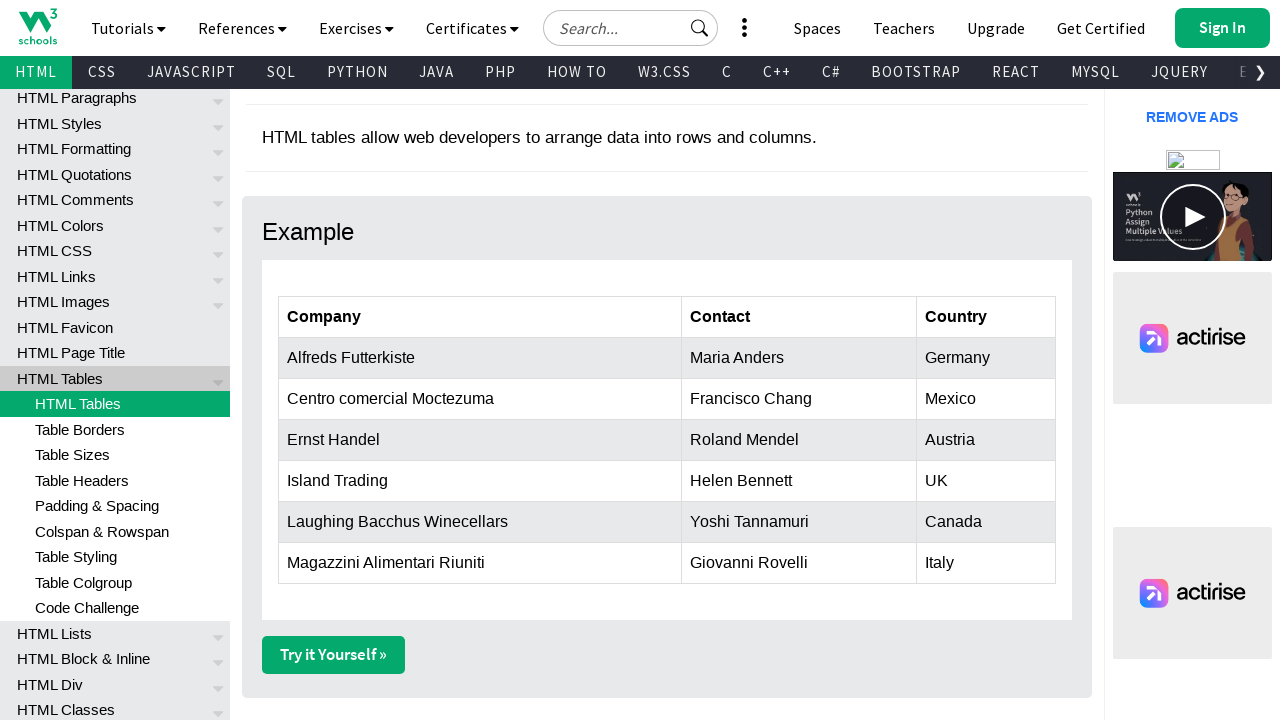

Retrieved contact data from row 6: Yoshi Tannamuri
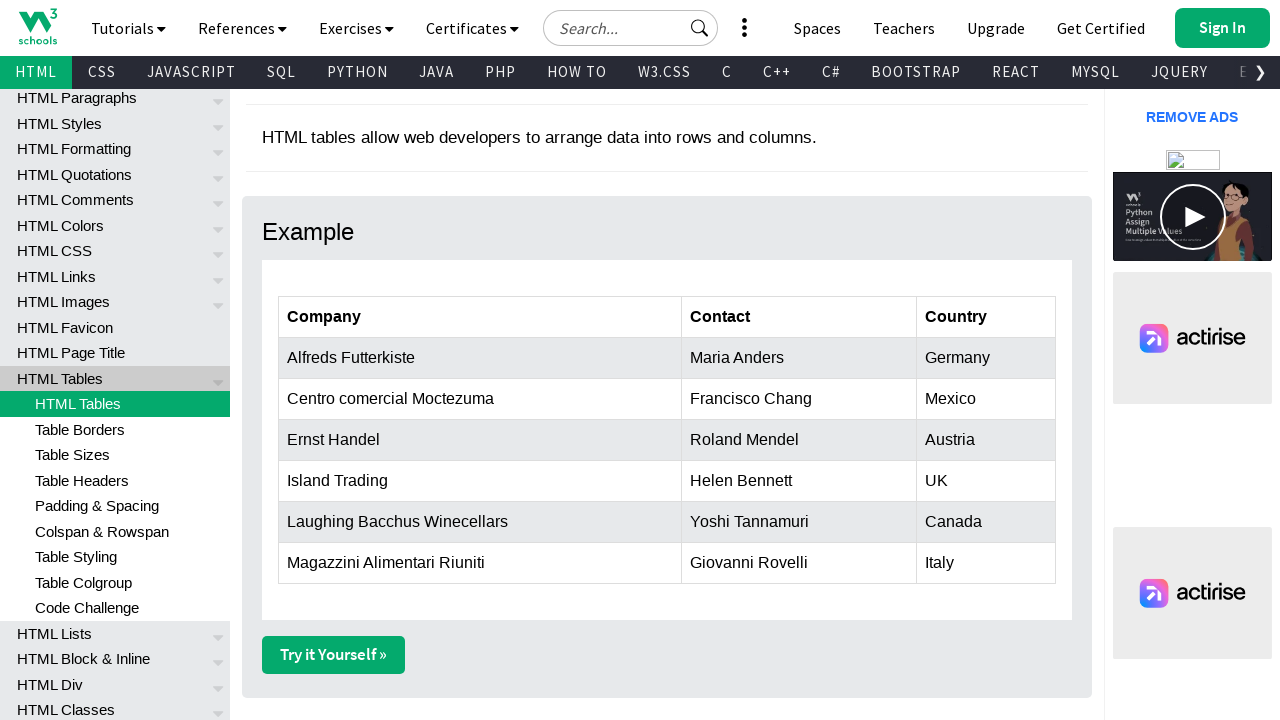

Retrieved contact data from row 7: Giovanni Rovelli
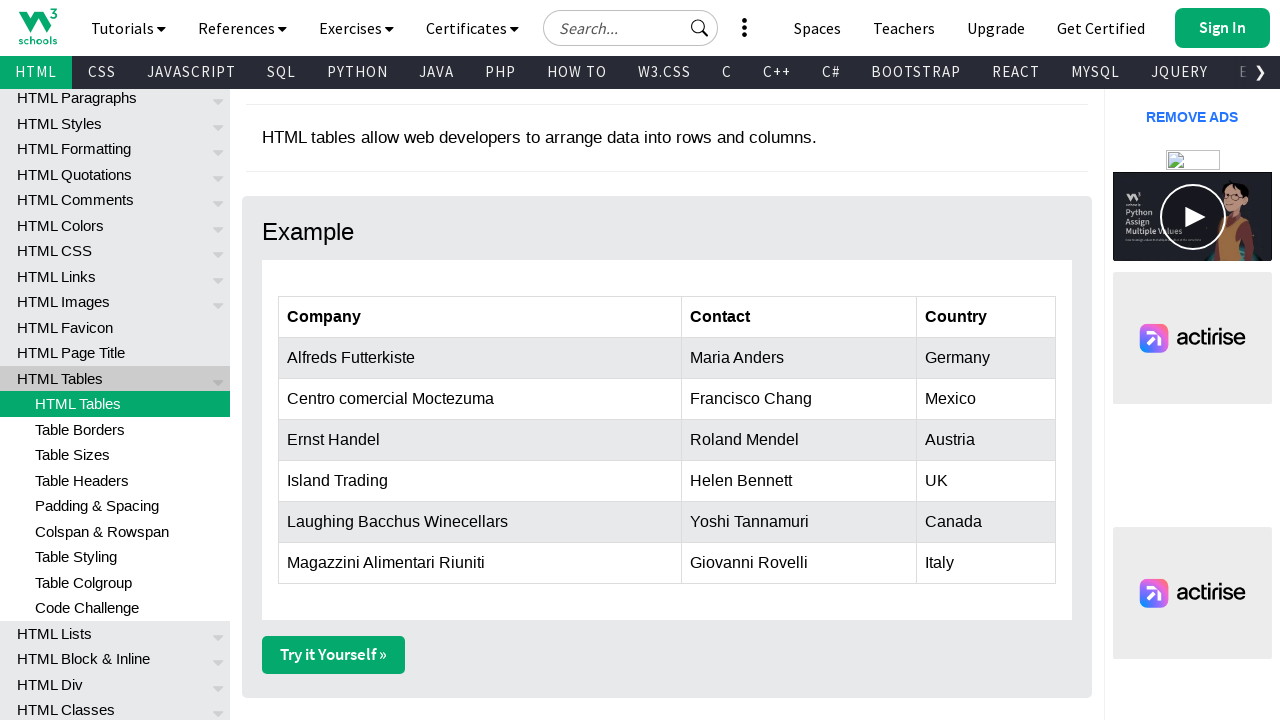

Retrieved country data from row 2: Germany
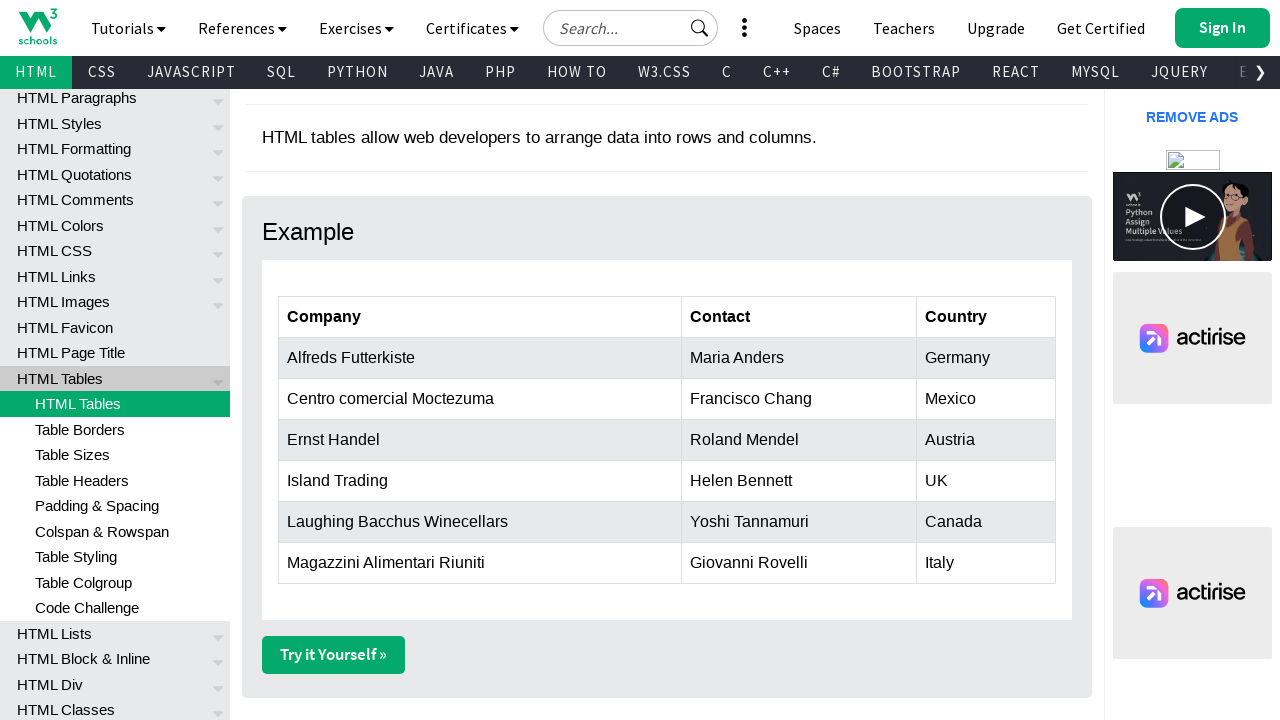

Retrieved country data from row 3: Mexico
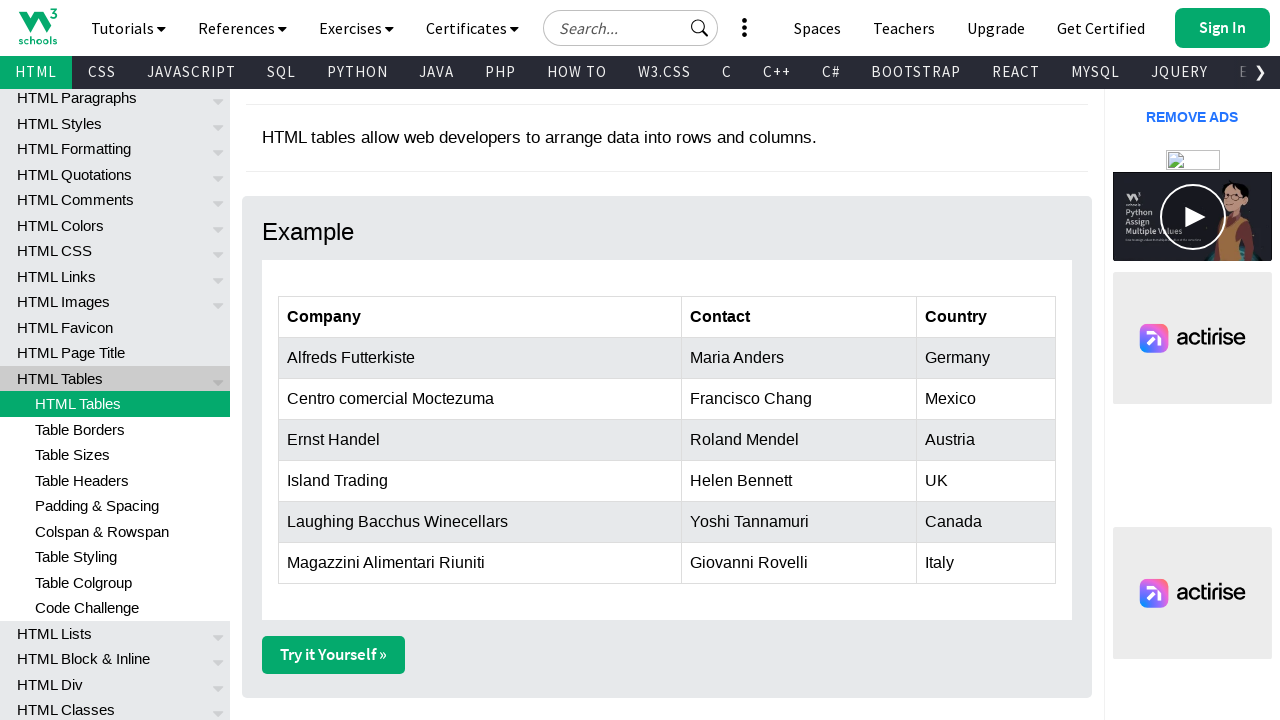

Retrieved country data from row 4: Austria
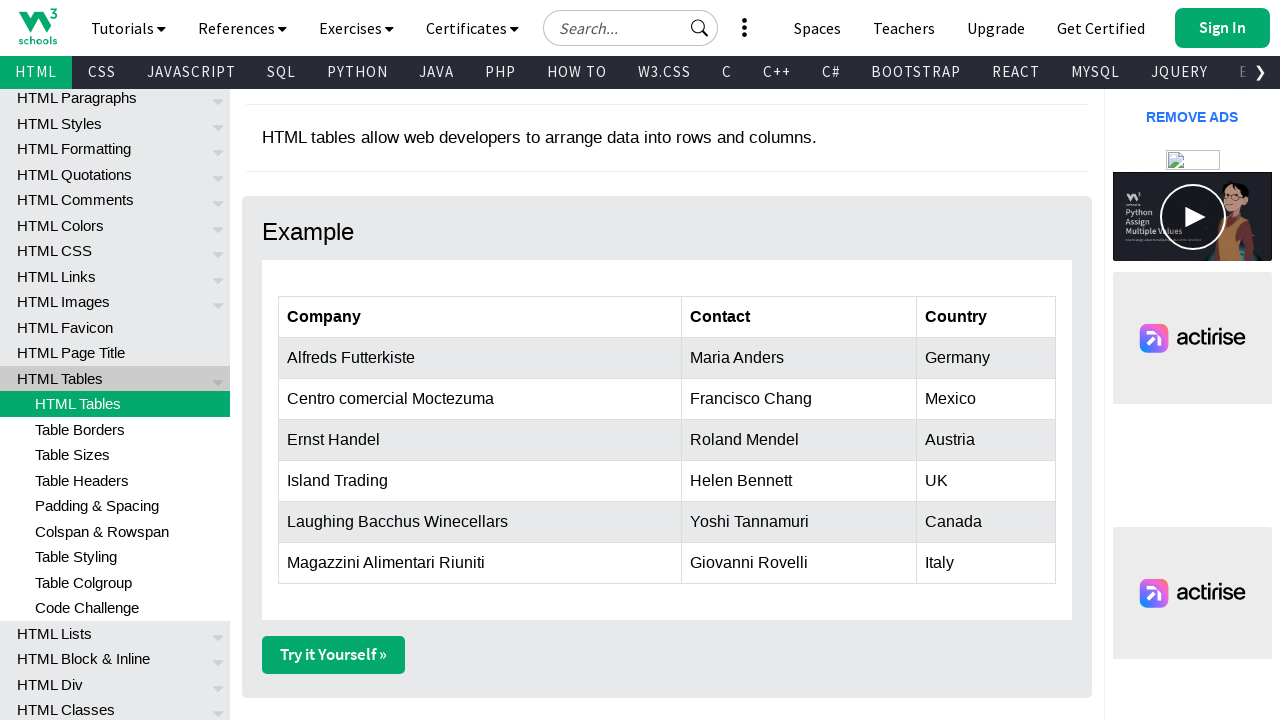

Retrieved country data from row 5: UK
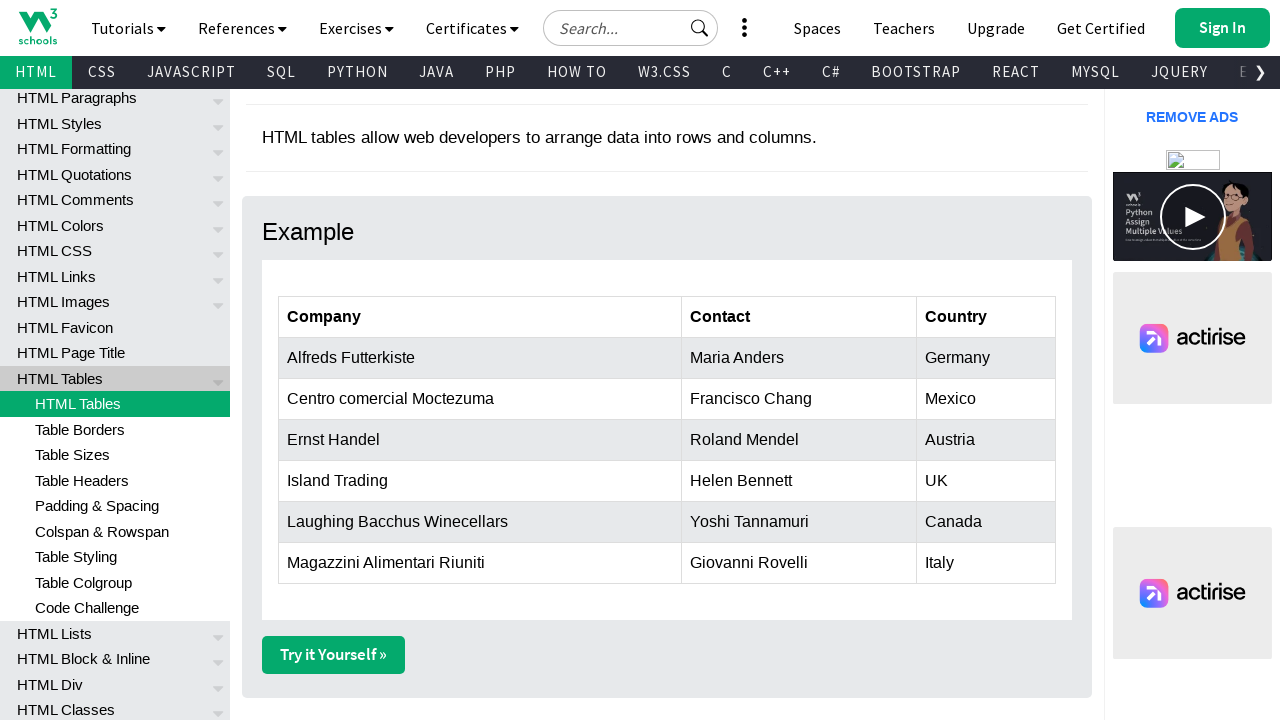

Retrieved country data from row 6: Canada
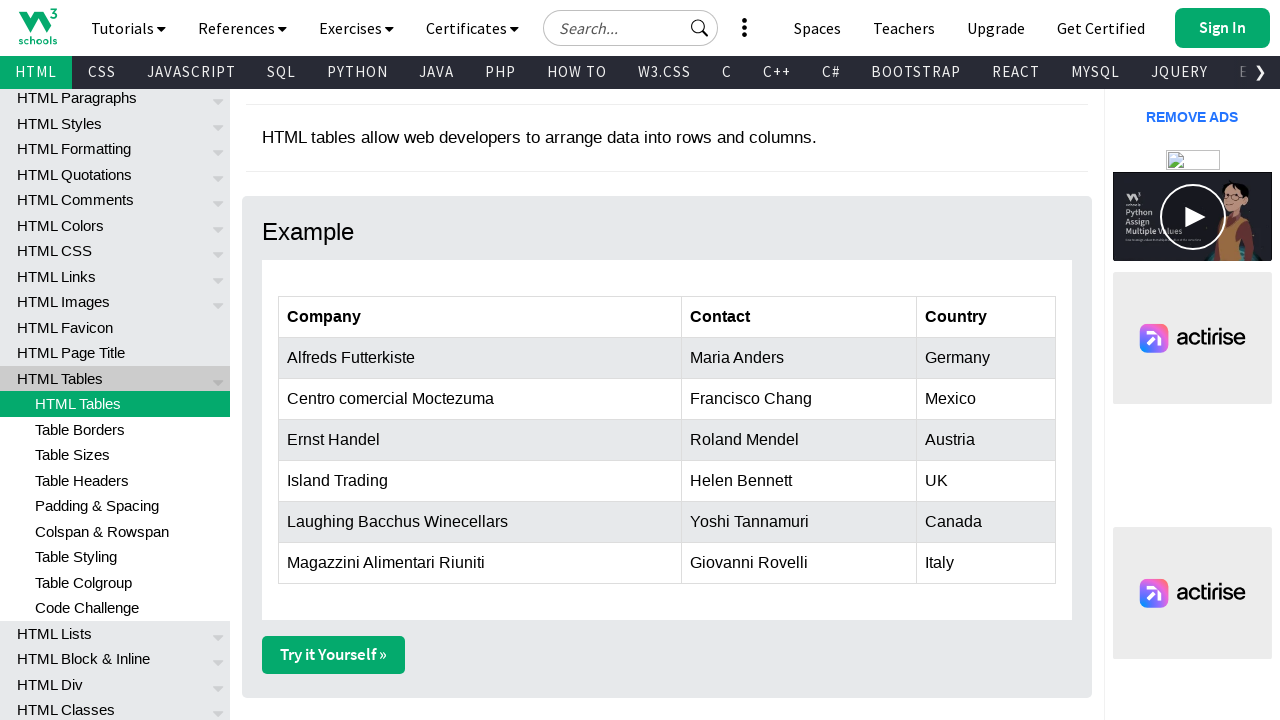

Retrieved country data from row 7: Italy
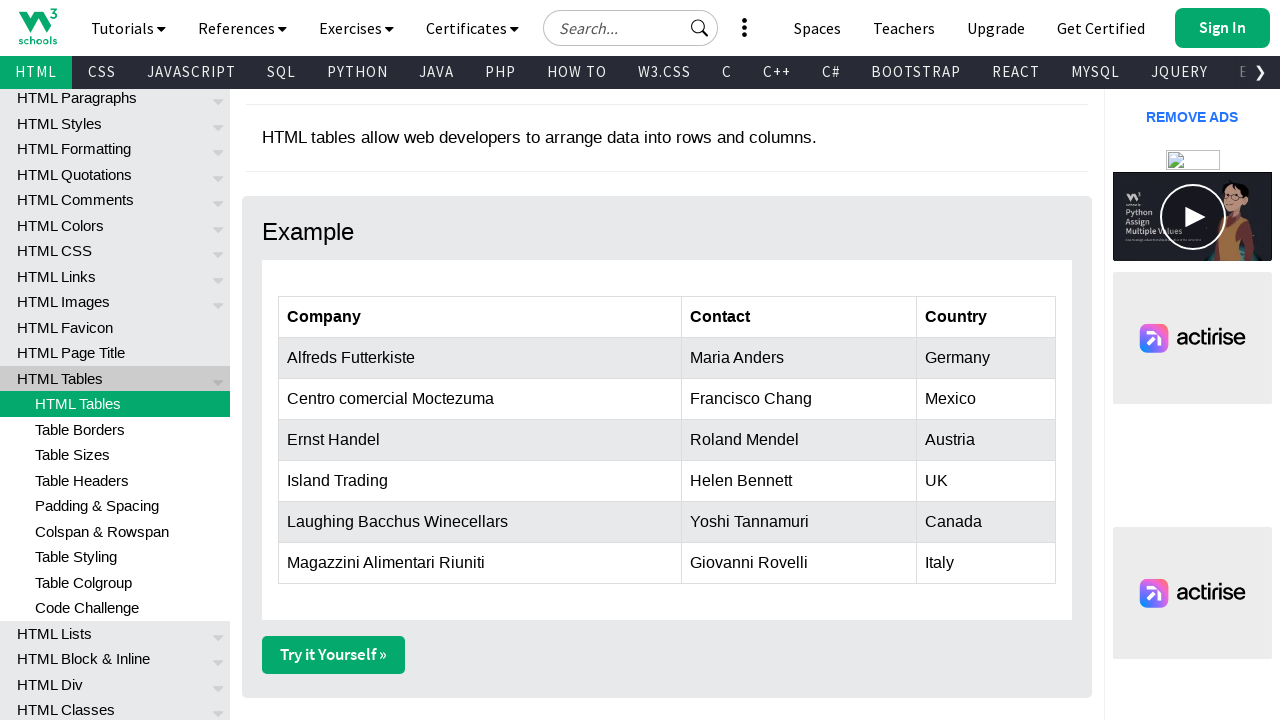

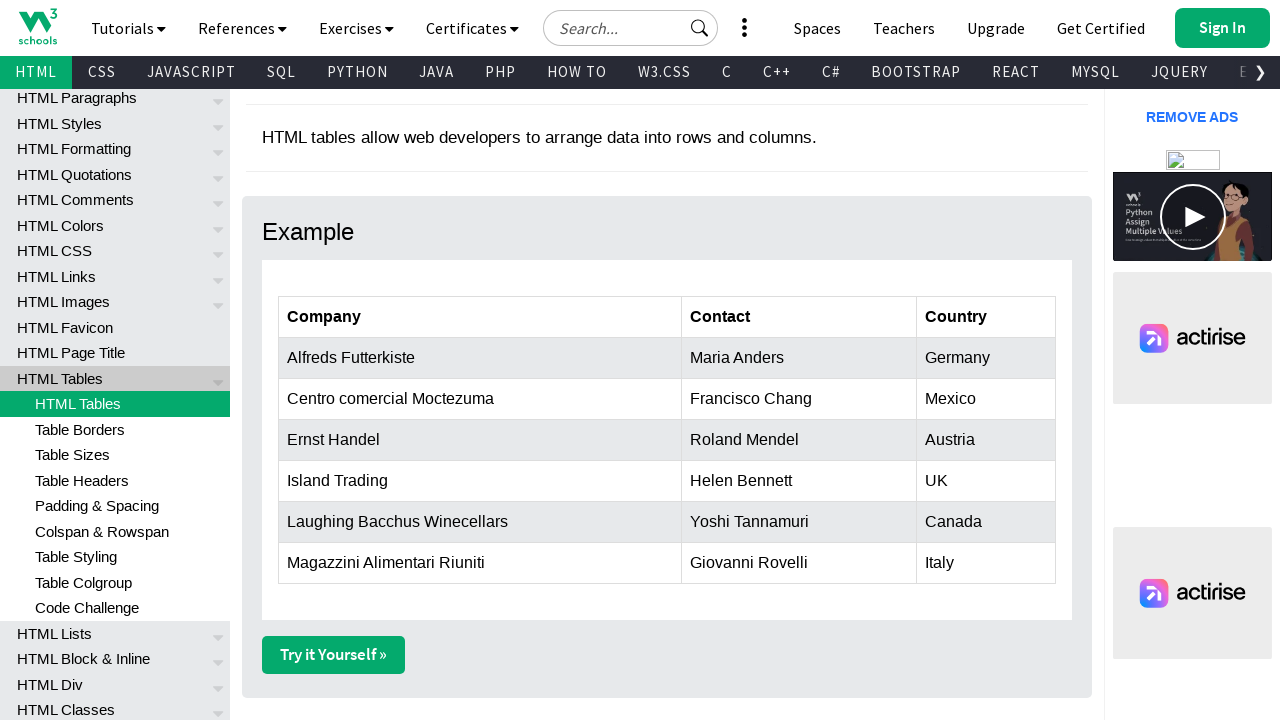